Navigates to a test blog page and clicks an alert button element to trigger an alert dialog

Starting URL: http://omayo.blogspot.com/

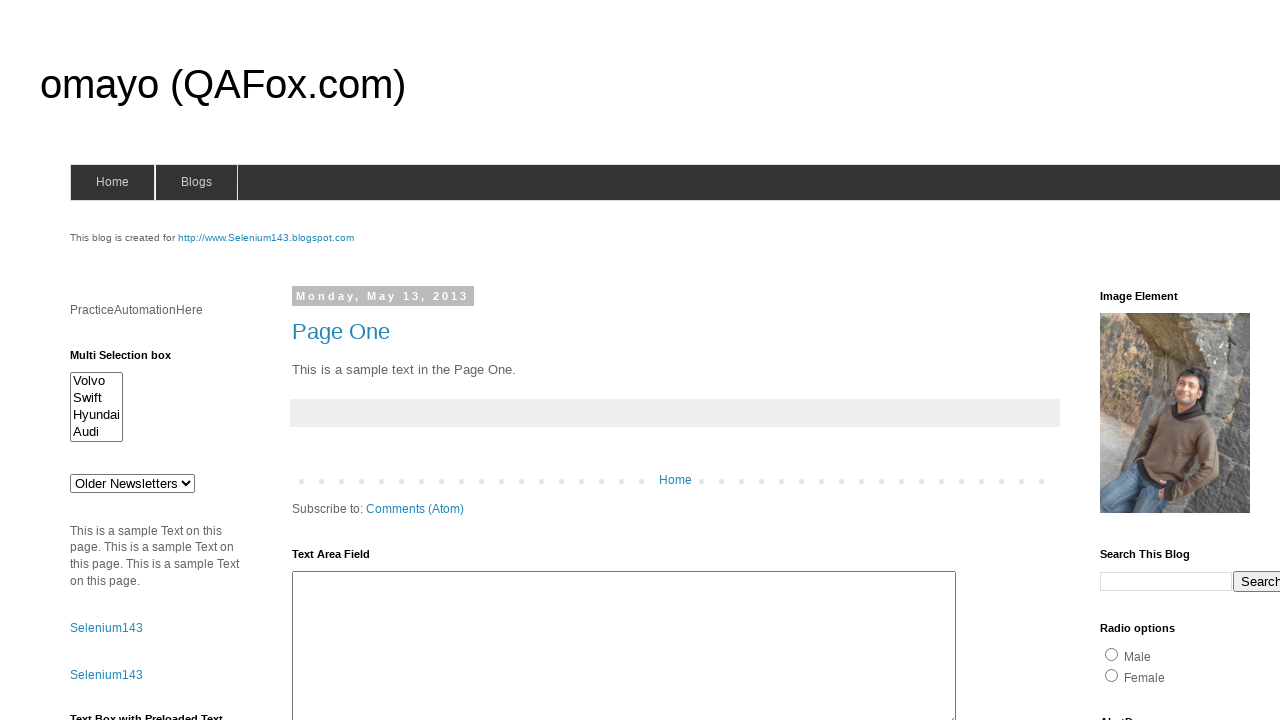

Clicked the alert button element at (1154, 361) on #alert1
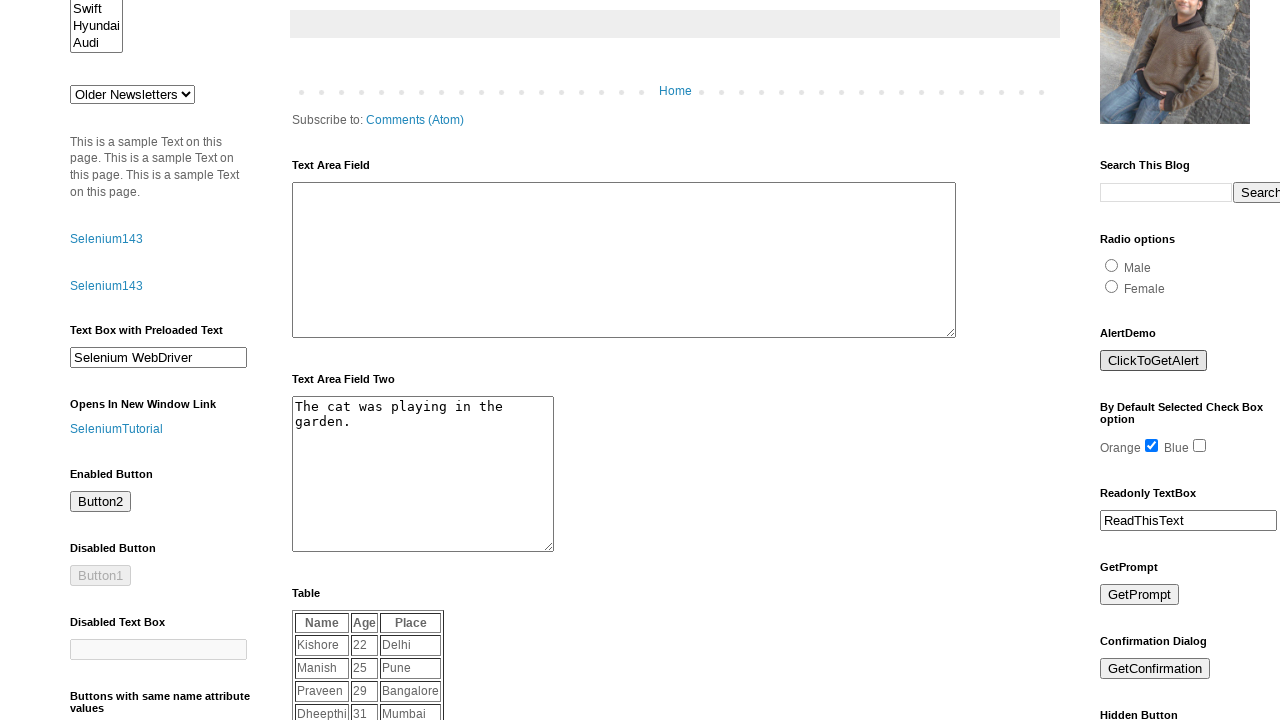

Set up dialog handler to accept alert
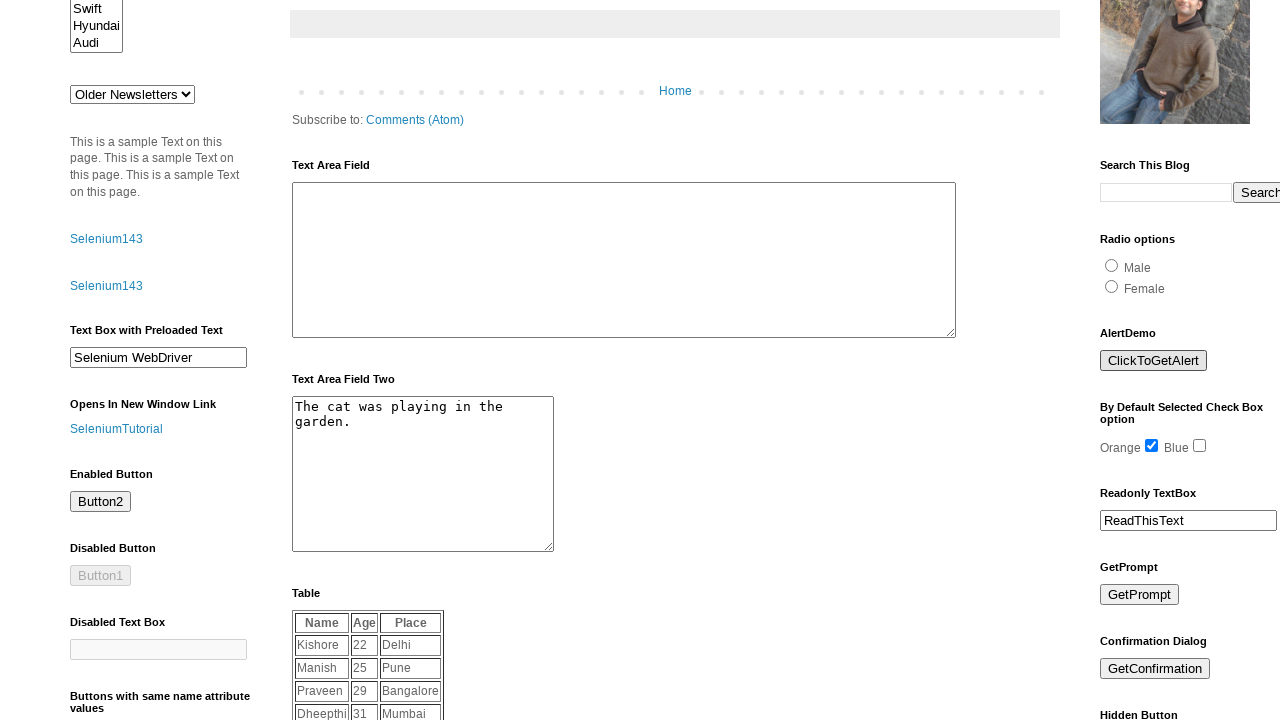

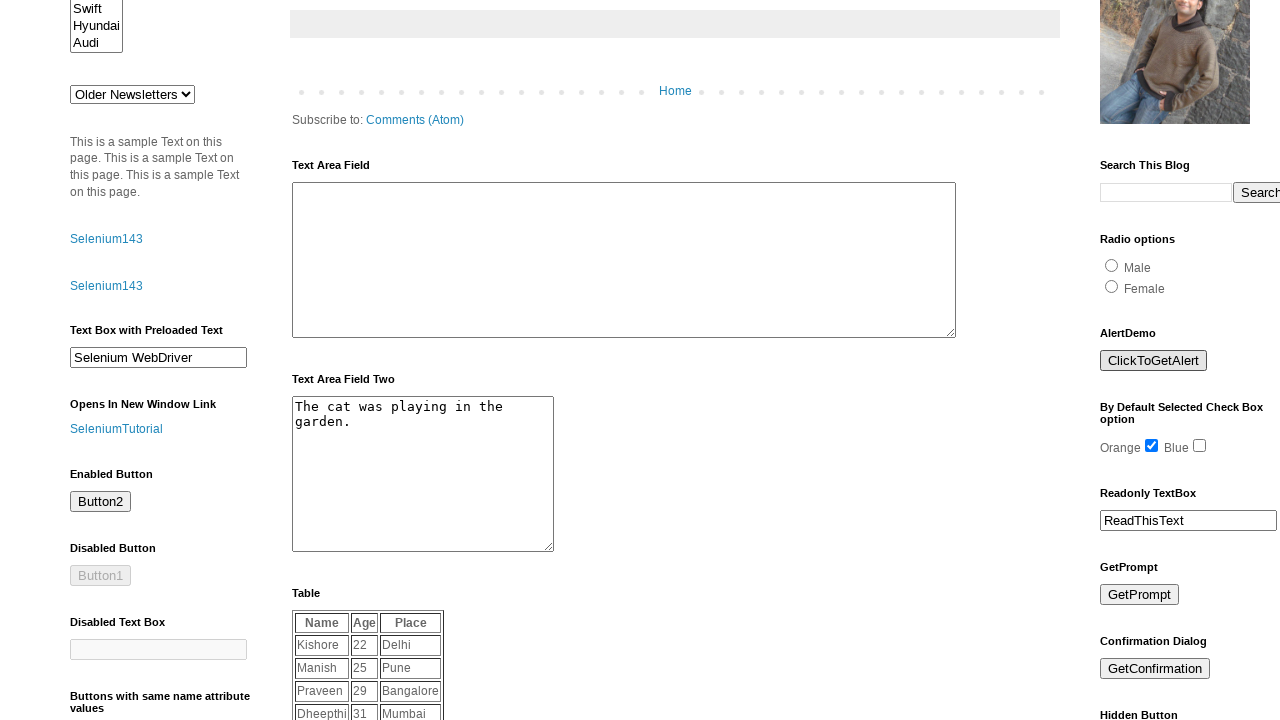